Tests dropdown selection functionality by navigating to the dropdown page and selecting options by visible text and index

Starting URL: https://the-internet.herokuapp.com/

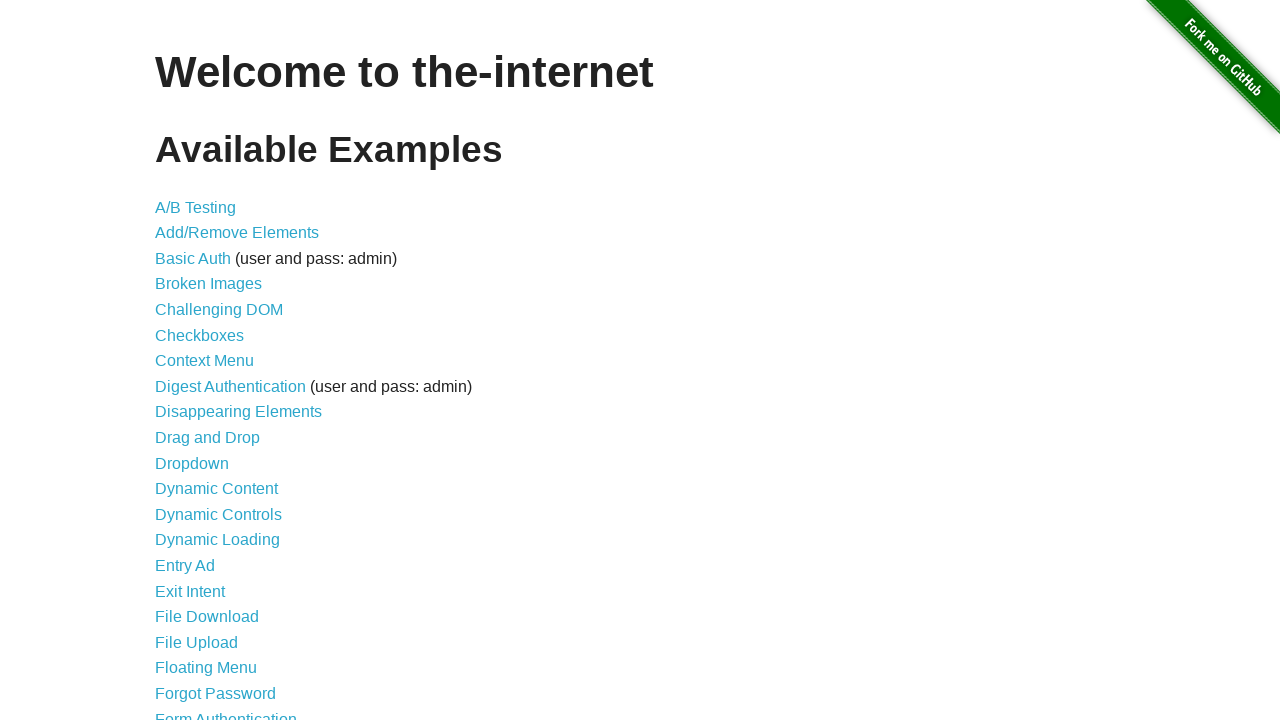

Clicked on Dropdown link to navigate to dropdown page at (192, 463) on xpath=//a[text()='Dropdown']
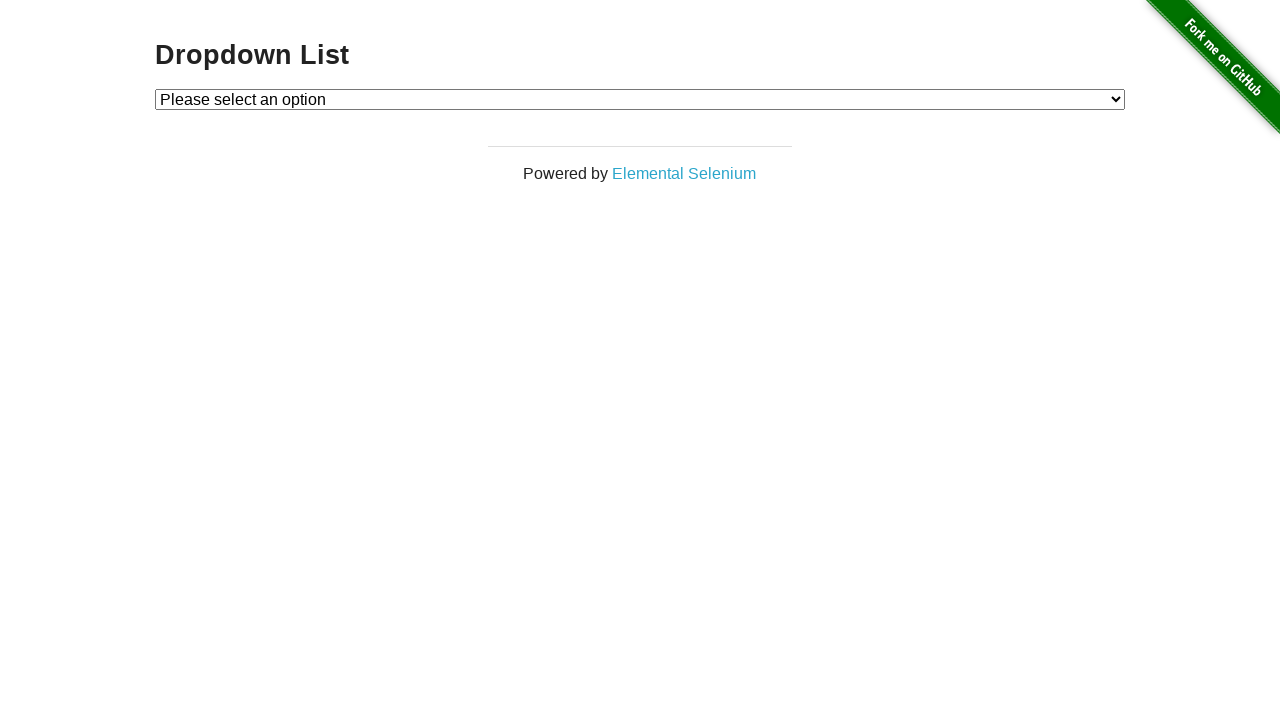

Dropdown element is now visible
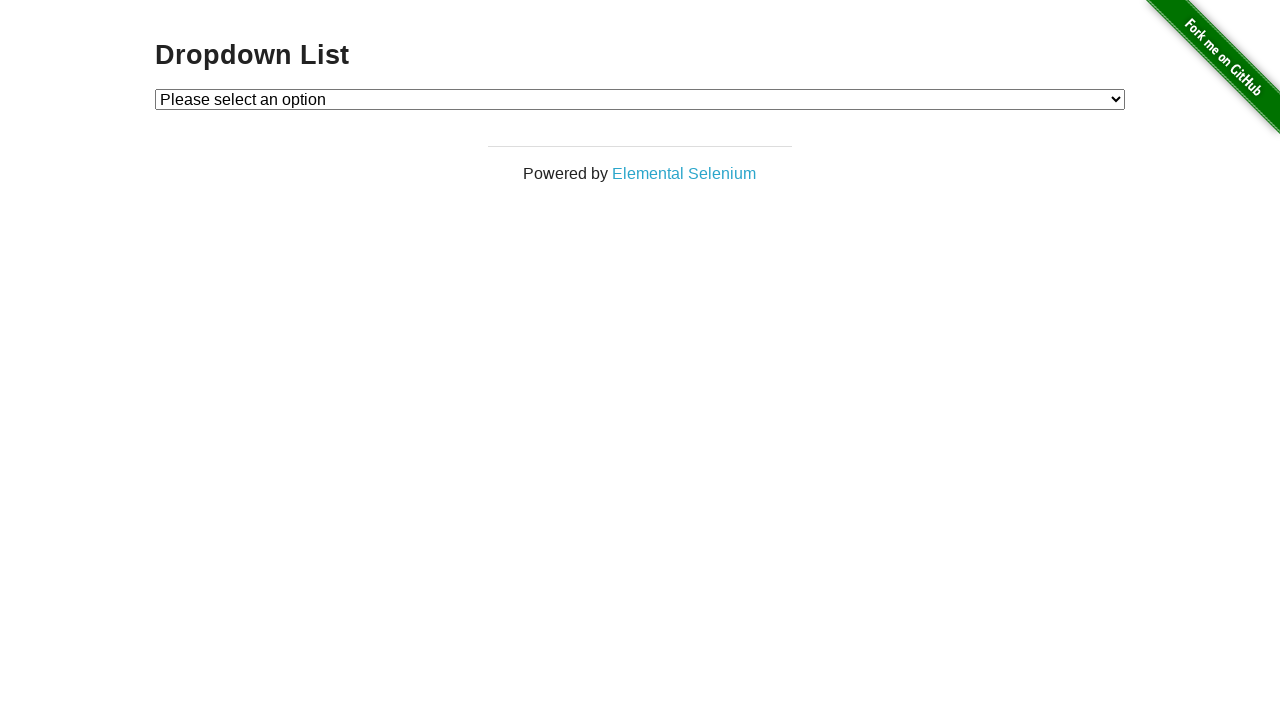

Selected Option 1 from dropdown by visible text on #dropdown
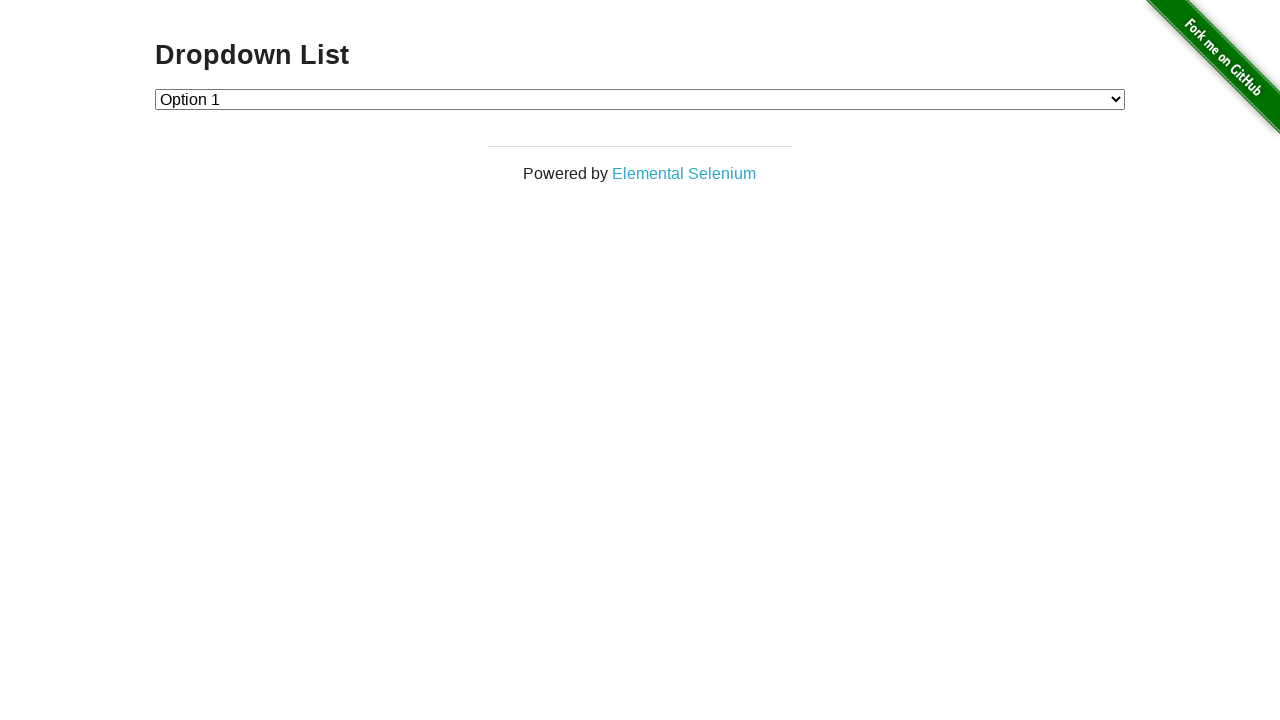

Selected Option 2 from dropdown by index on #dropdown
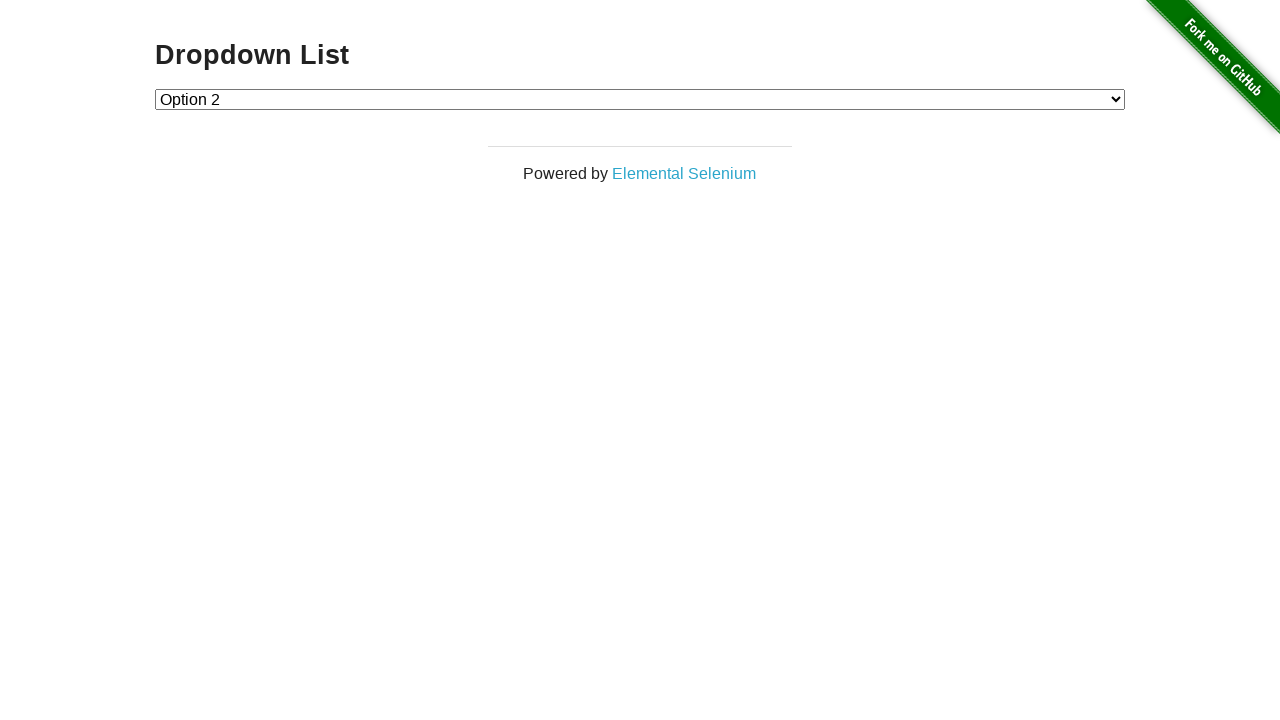

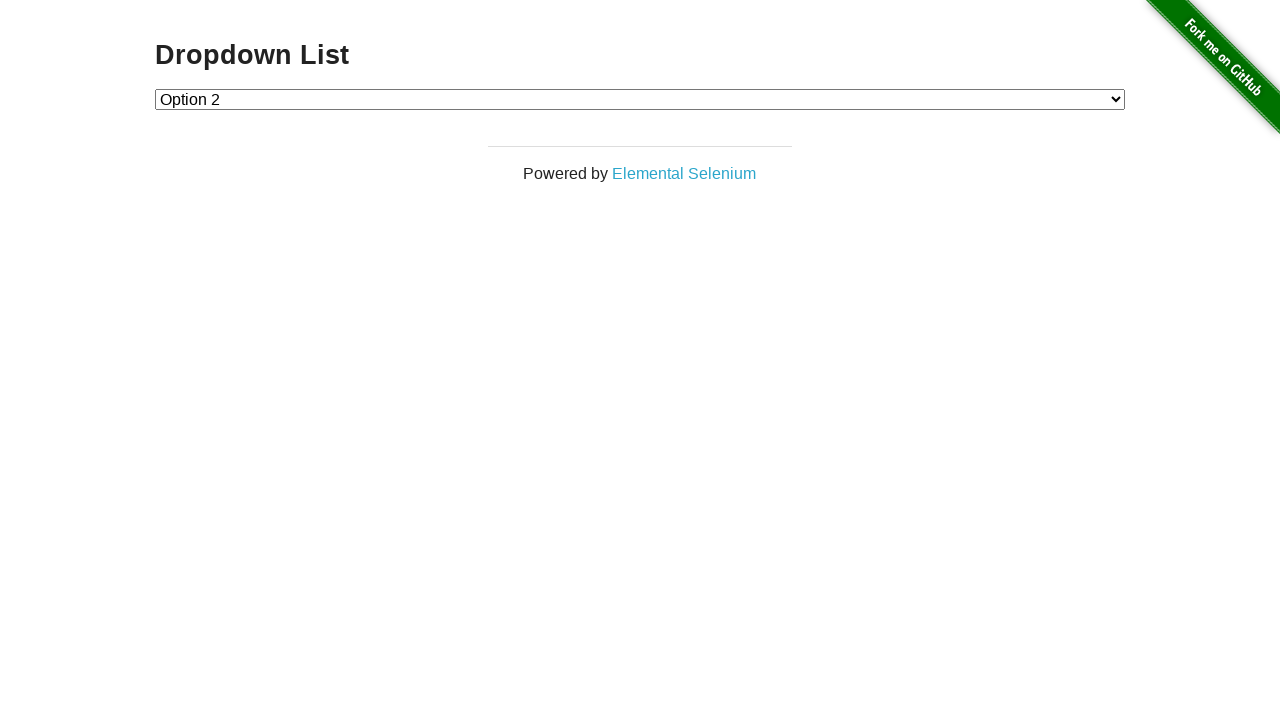